Tests that the Clear completed button displays correct text when items are completed

Starting URL: https://demo.playwright.dev/todomvc

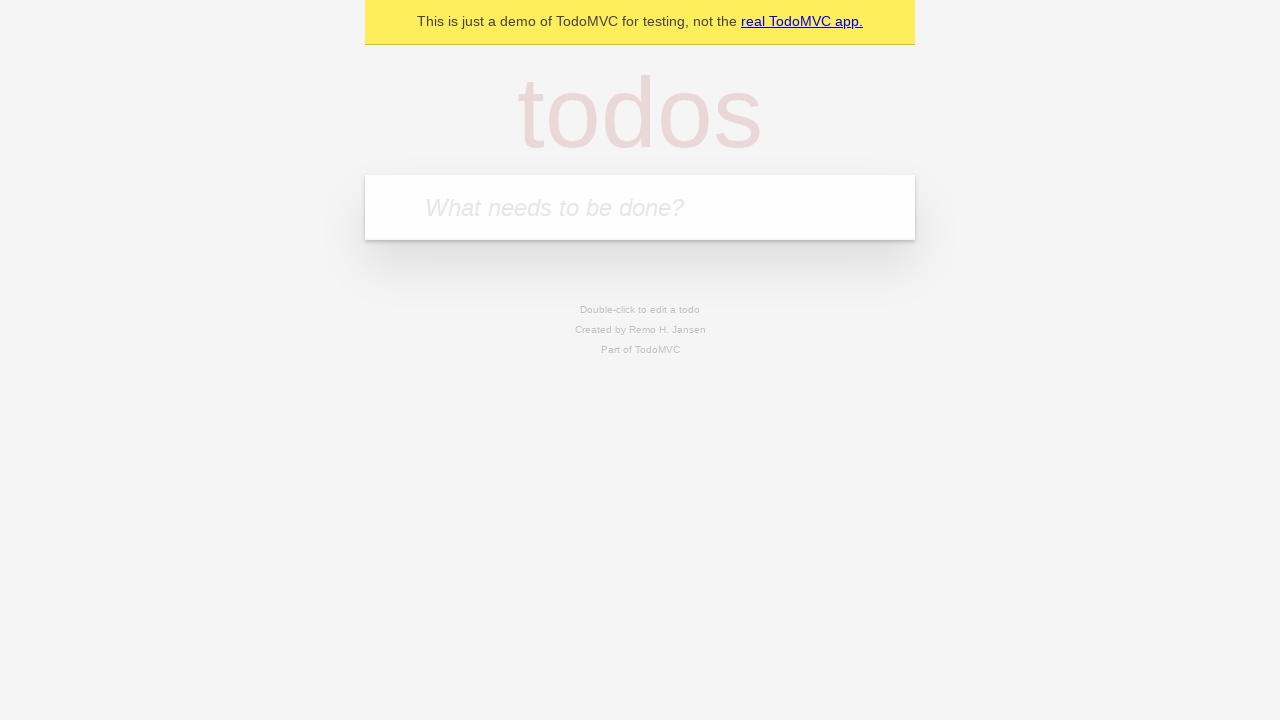

Filled todo input with 'buy some cheese' on internal:attr=[placeholder="What needs to be done?"i]
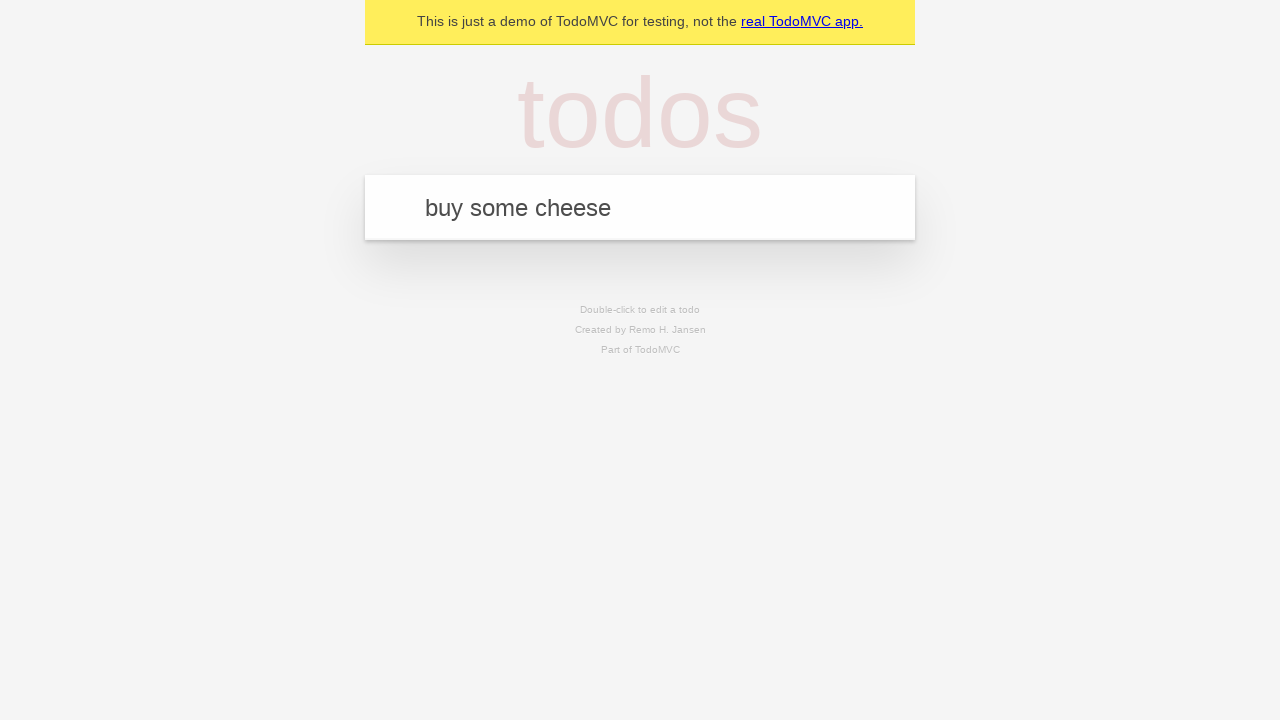

Pressed Enter to create todo 'buy some cheese' on internal:attr=[placeholder="What needs to be done?"i]
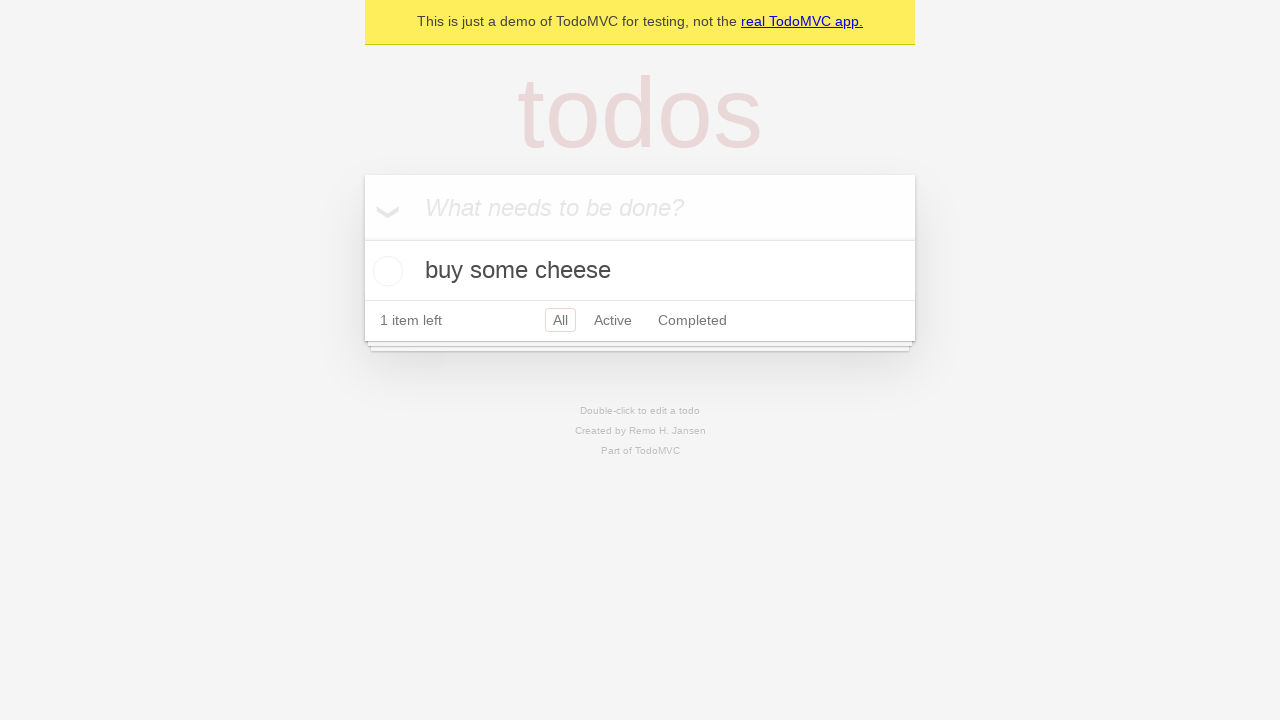

Filled todo input with 'feed the cat' on internal:attr=[placeholder="What needs to be done?"i]
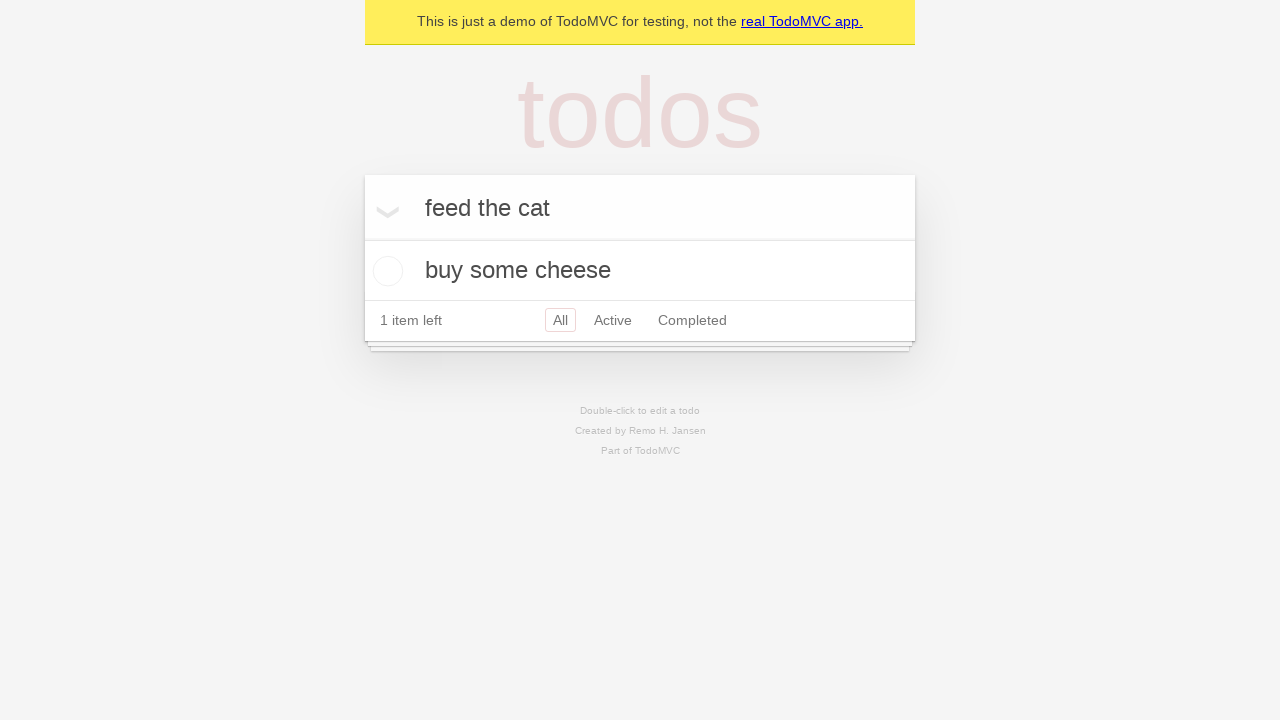

Pressed Enter to create todo 'feed the cat' on internal:attr=[placeholder="What needs to be done?"i]
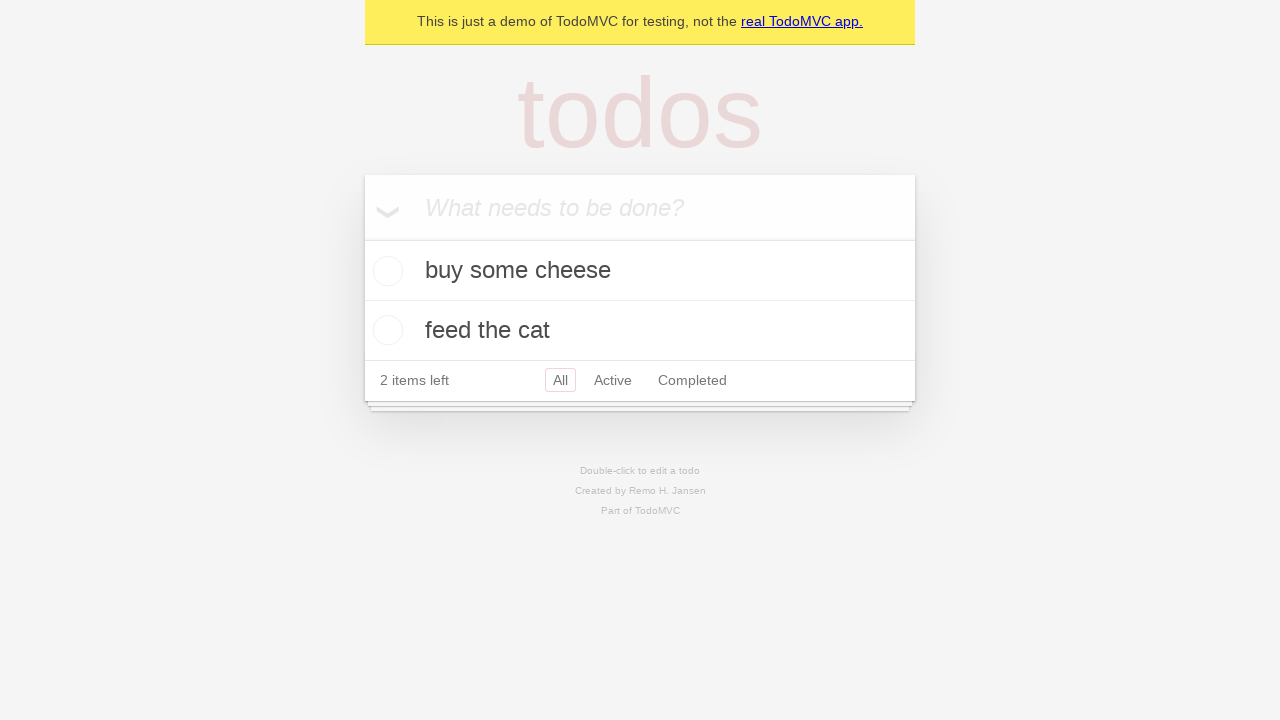

Filled todo input with 'book a doctors appointment' on internal:attr=[placeholder="What needs to be done?"i]
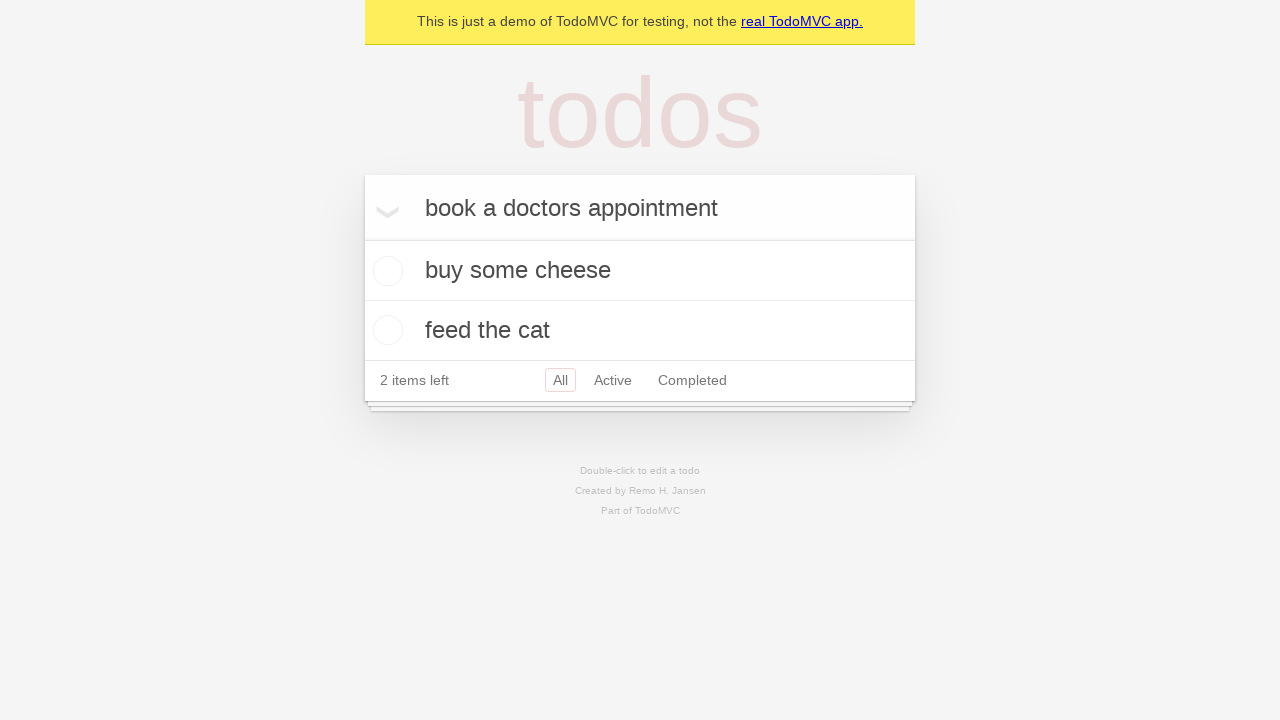

Pressed Enter to create todo 'book a doctors appointment' on internal:attr=[placeholder="What needs to be done?"i]
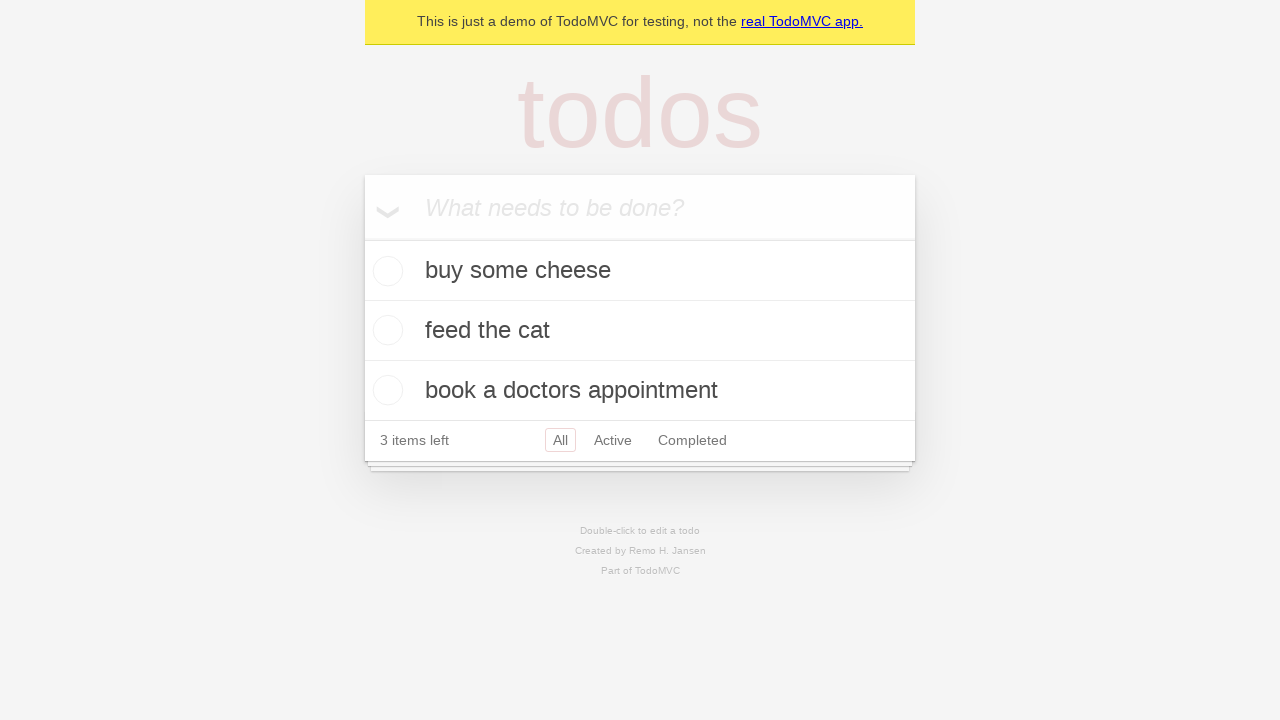

Waited for all 3 todo items to be created
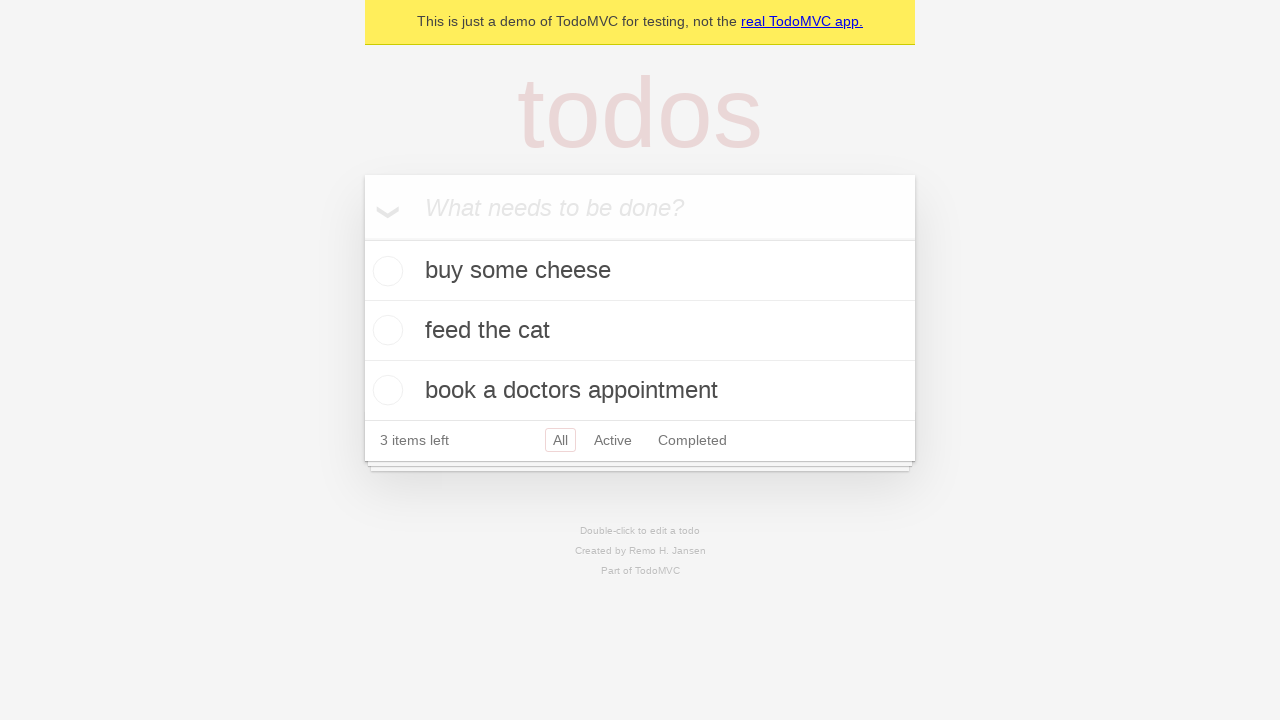

Checked the first todo item to mark it as completed at (385, 271) on .todo-list li .toggle >> nth=0
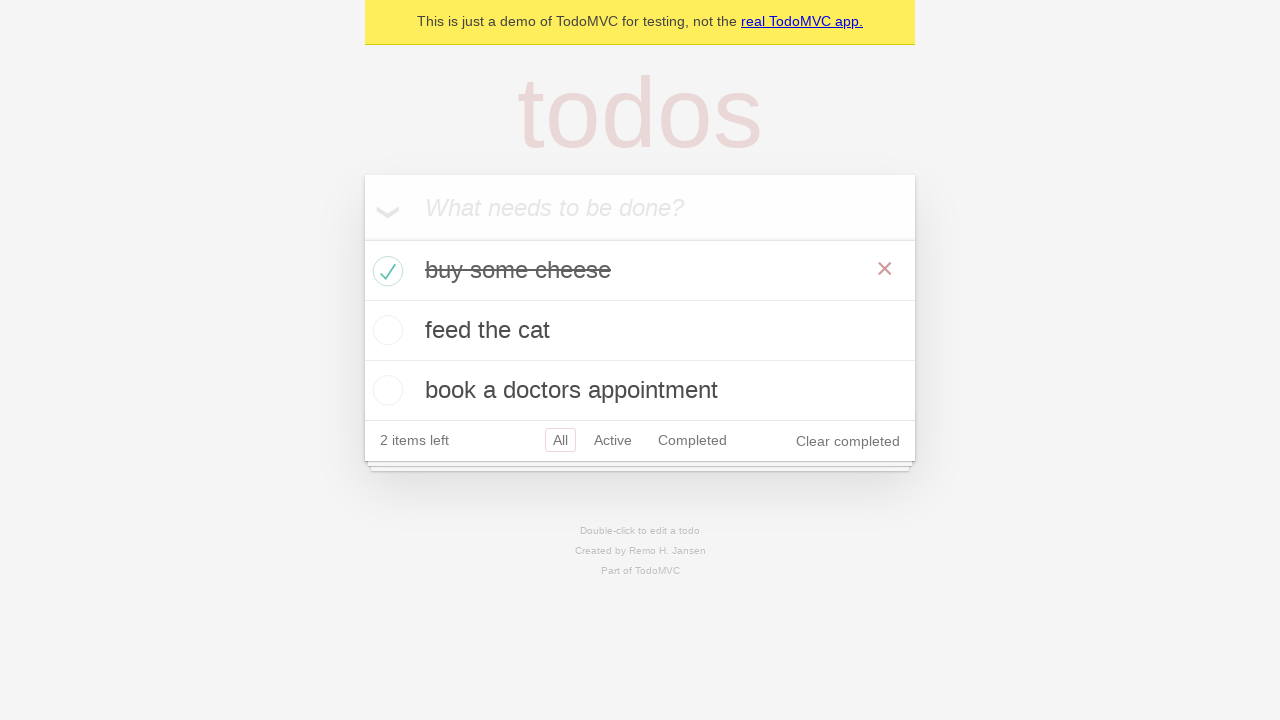

Clear completed button is now visible
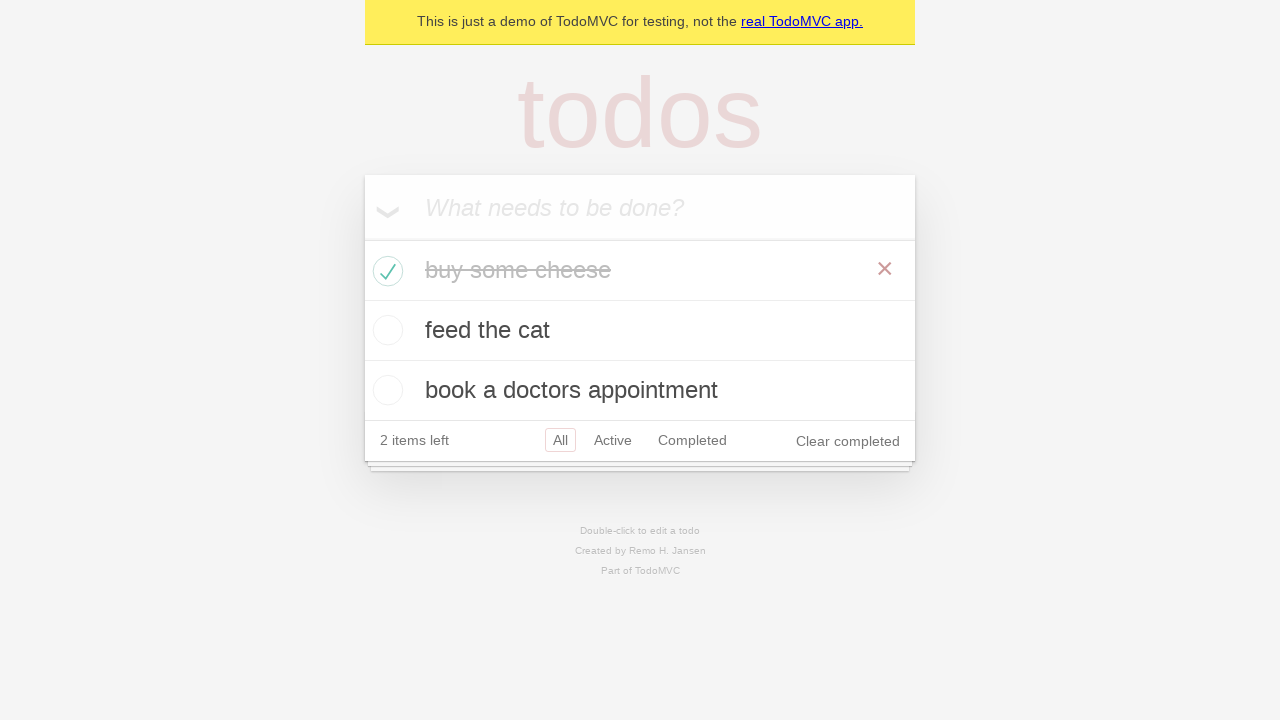

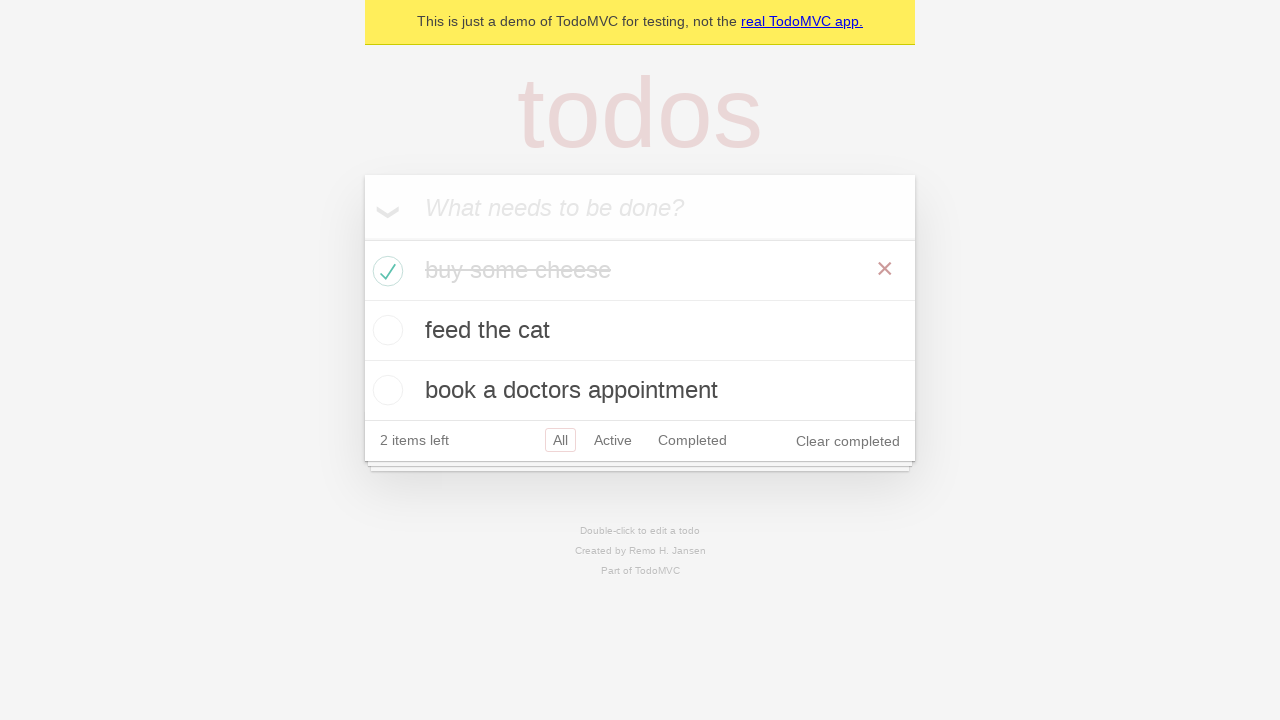